Waits for a price to drop to $100, clicks book button, then solves a mathematical challenge by extracting a value, calculating its result, and submitting the answer.

Starting URL: http://suninjuly.github.io/explicit_wait2.html

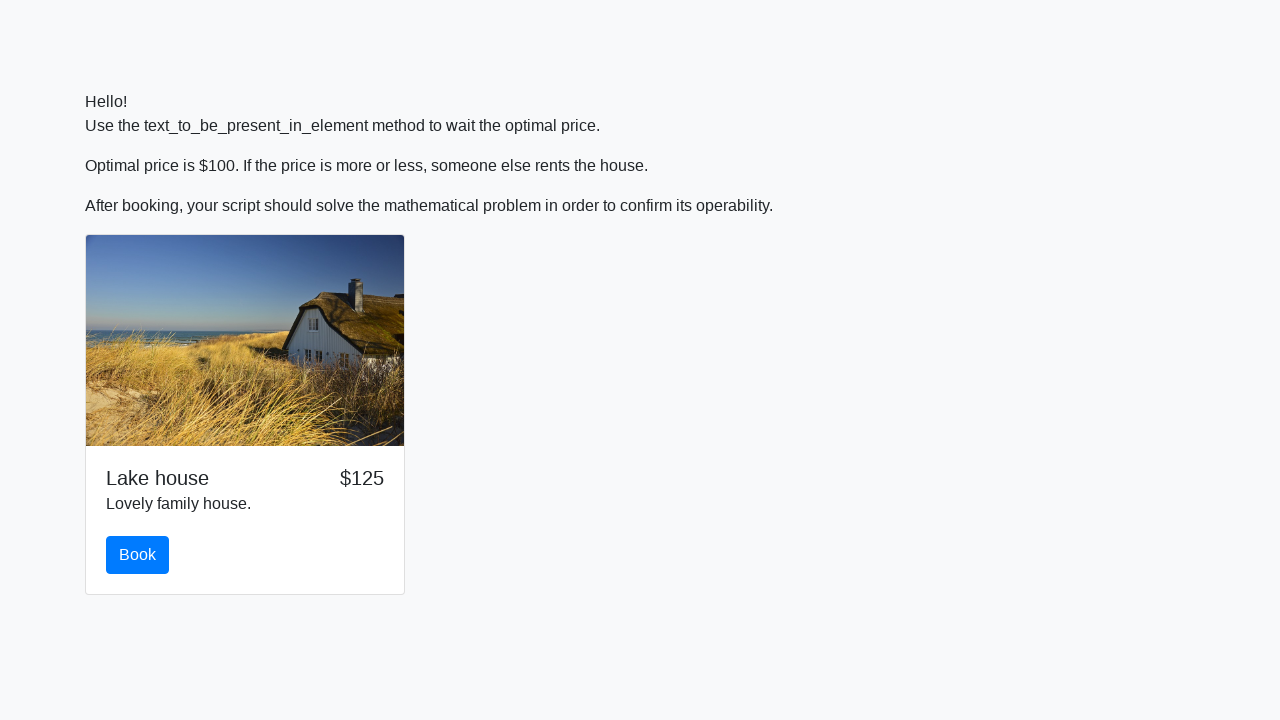

Waited for price to drop to $100
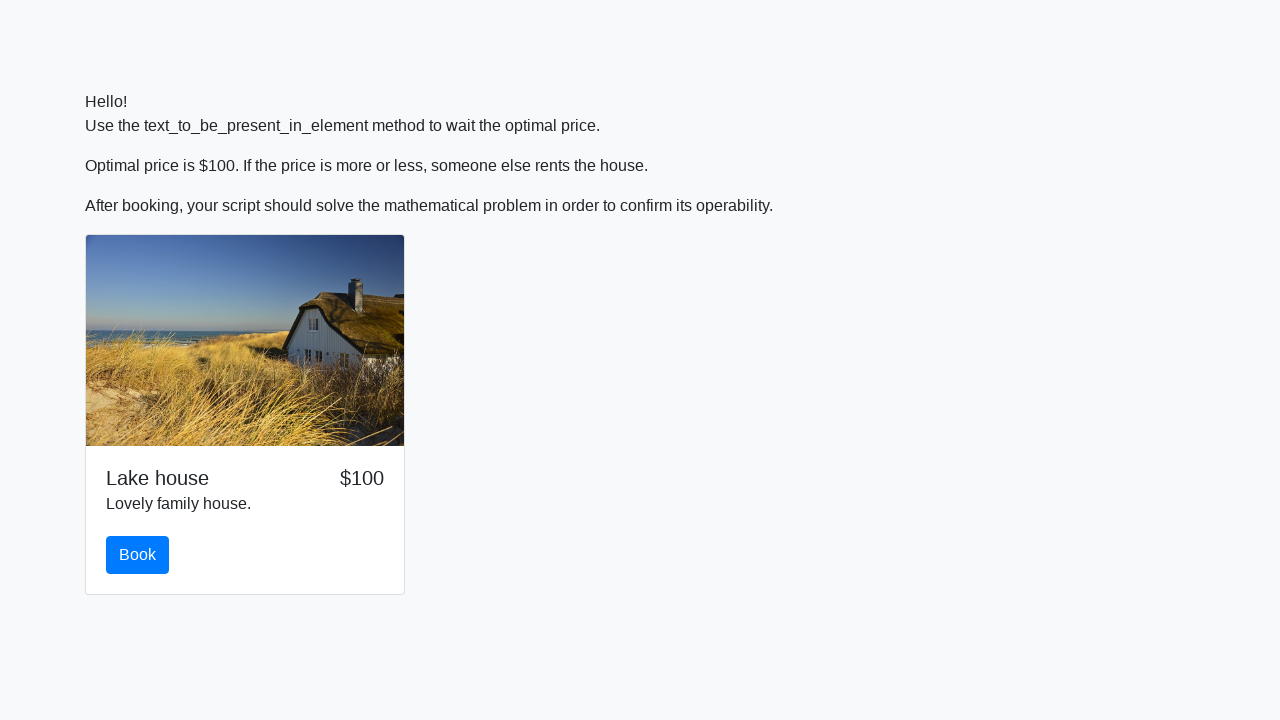

Clicked the book button at (138, 555) on #book
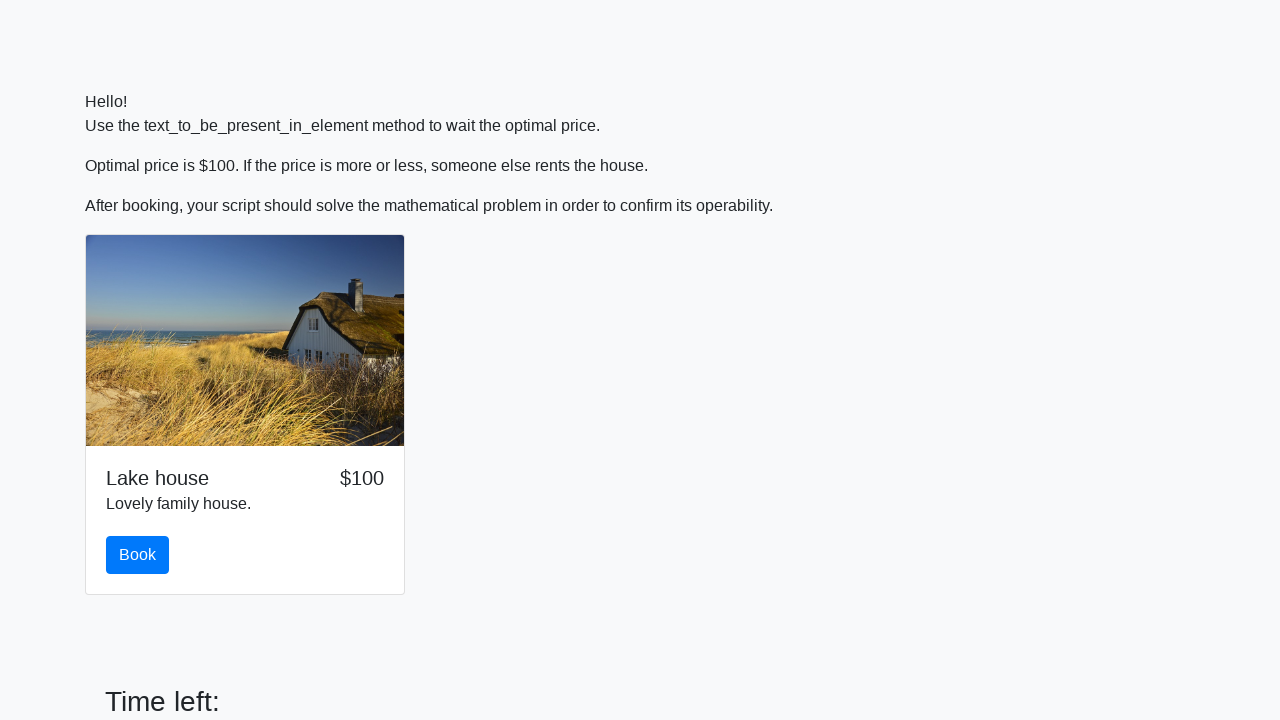

Extracted number value for calculation: 69
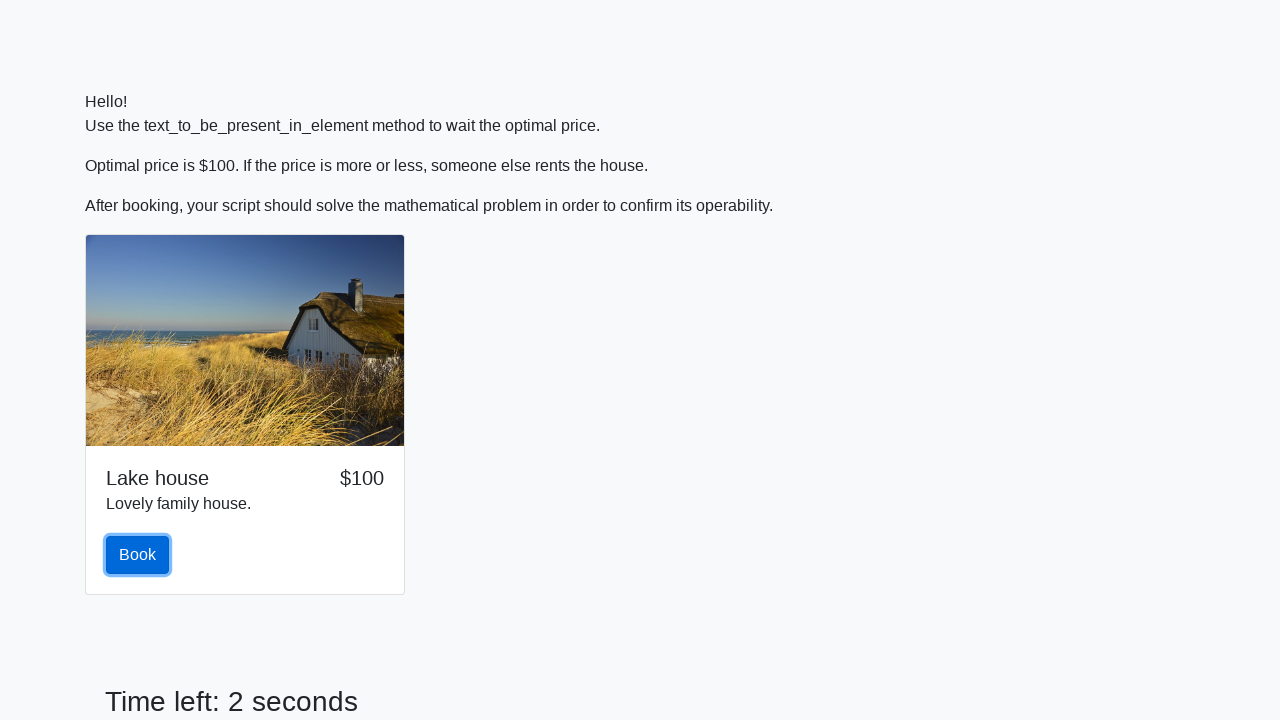

Calculated mathematical result: 0.3202105618224354
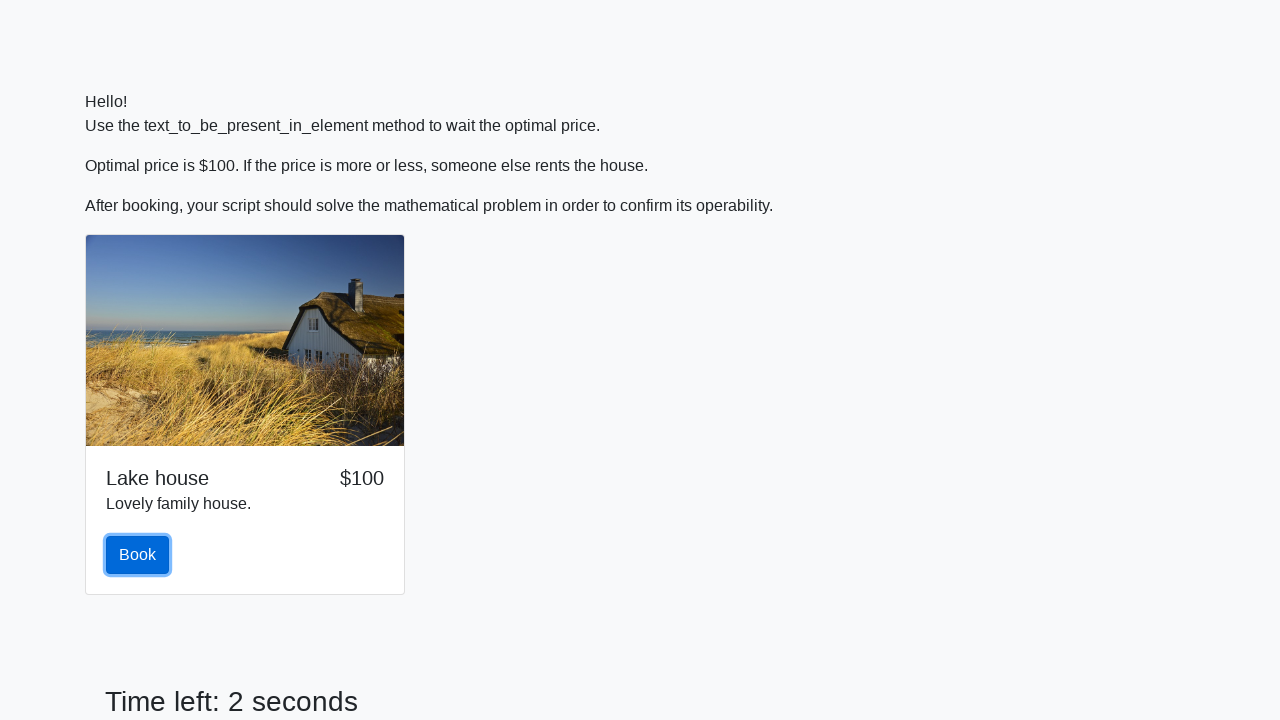

Filled answer field with calculated value: 0.3202105618224354 on input
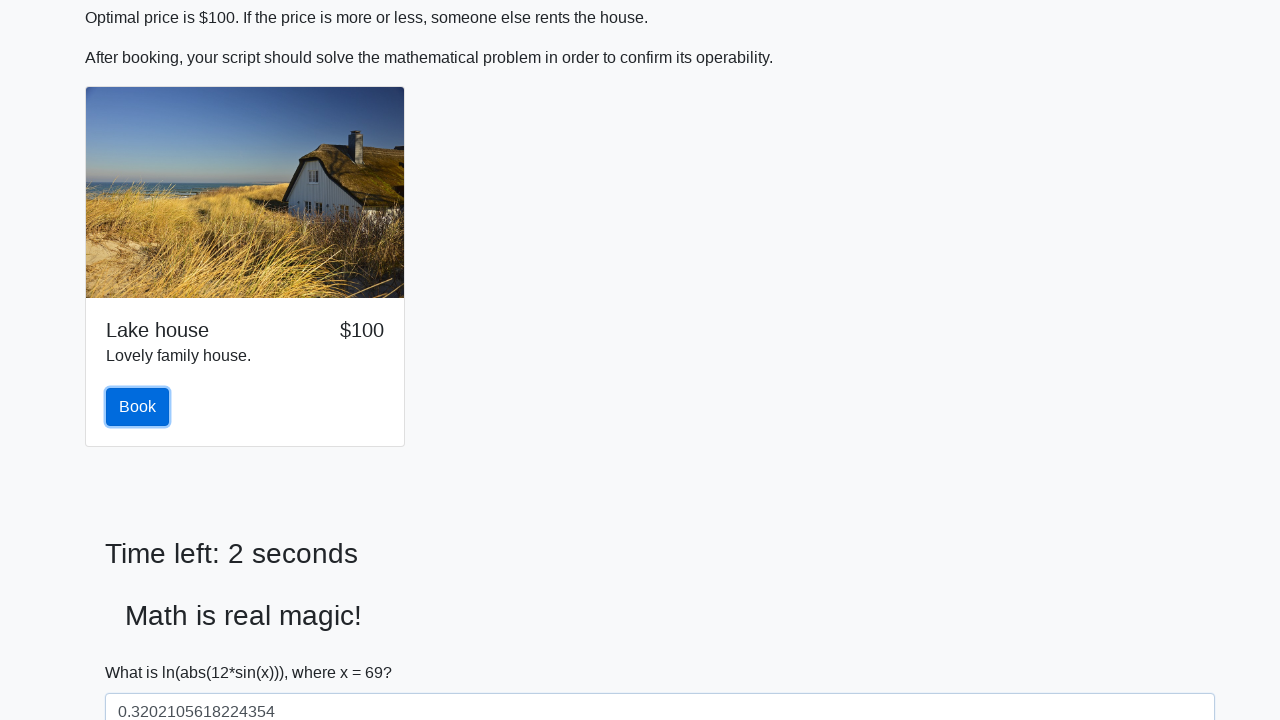

Clicked solve button to submit the answer at (143, 651) on #solve
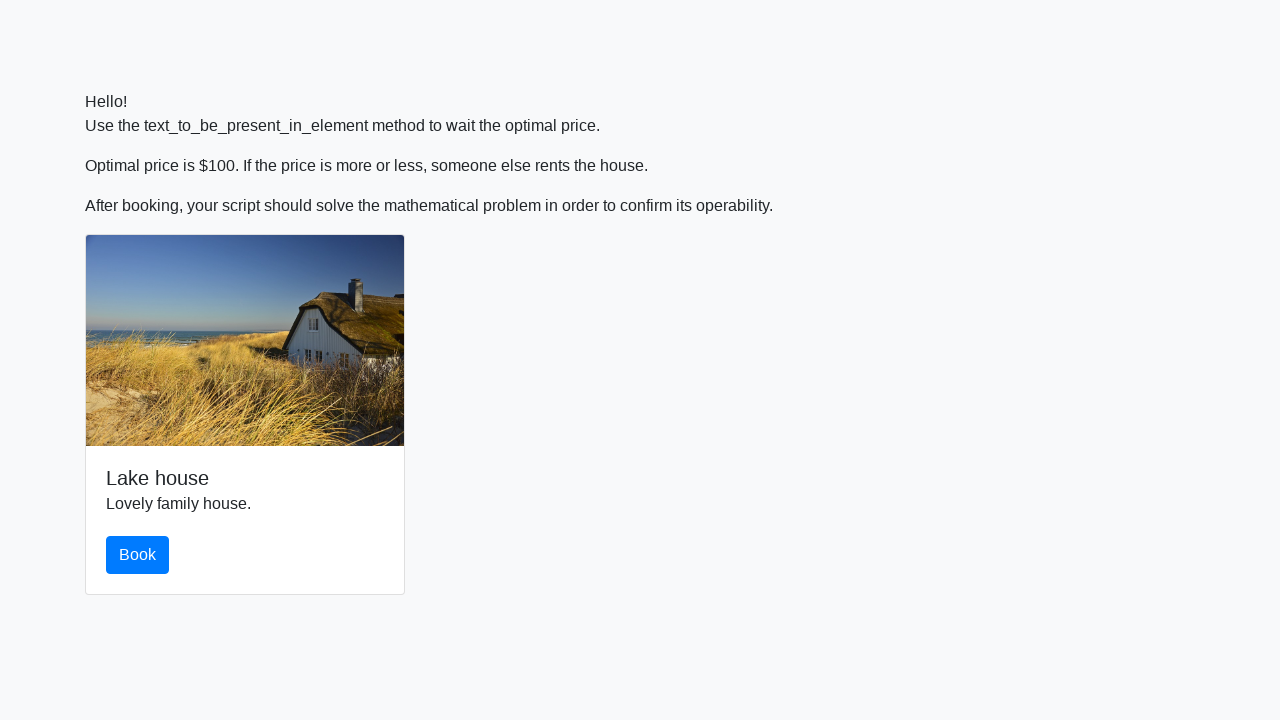

Waited 10 seconds to see the result
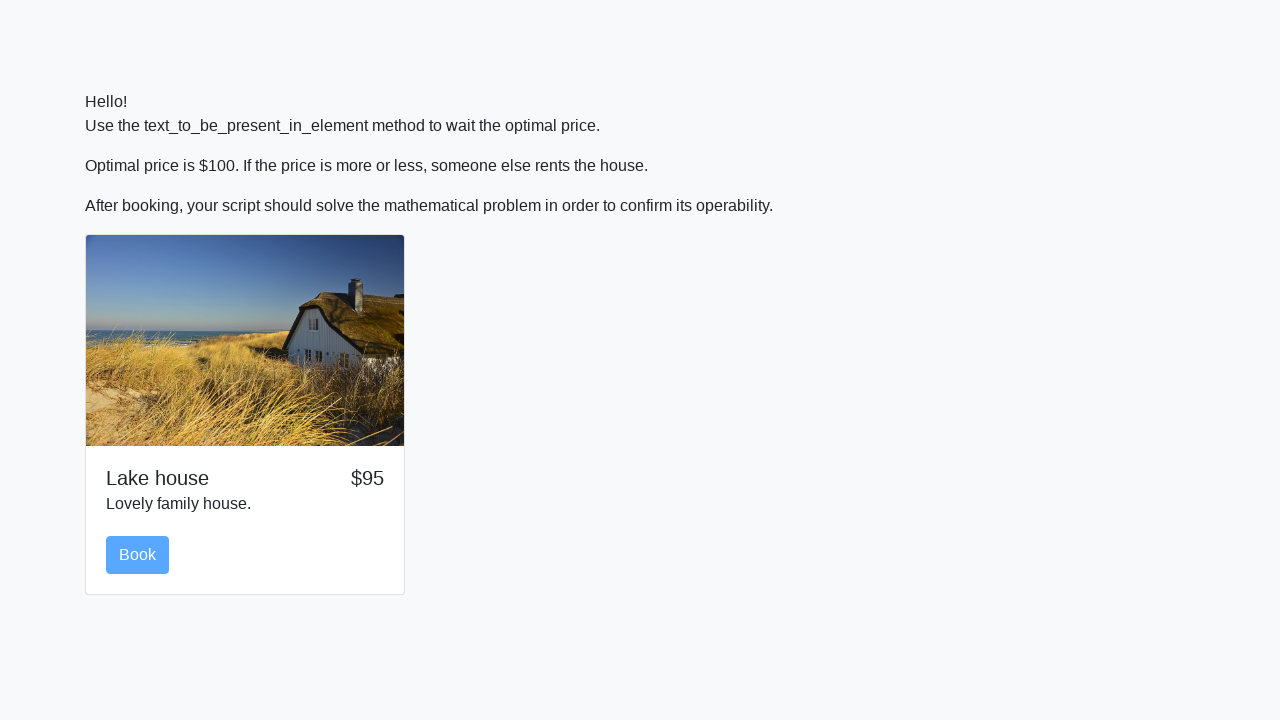

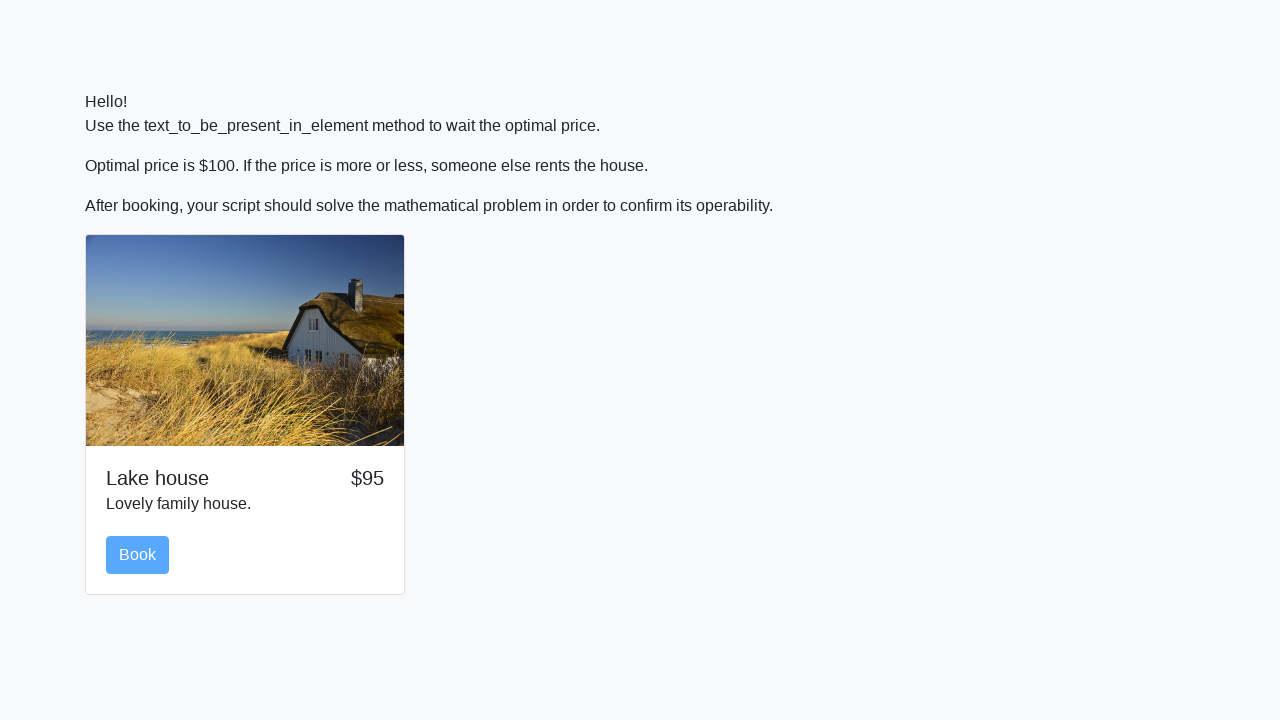